Tests dropdown selection functionality by selecting an option from the dropdown menu

Starting URL: https://the-internet.herokuapp.com/dropdown

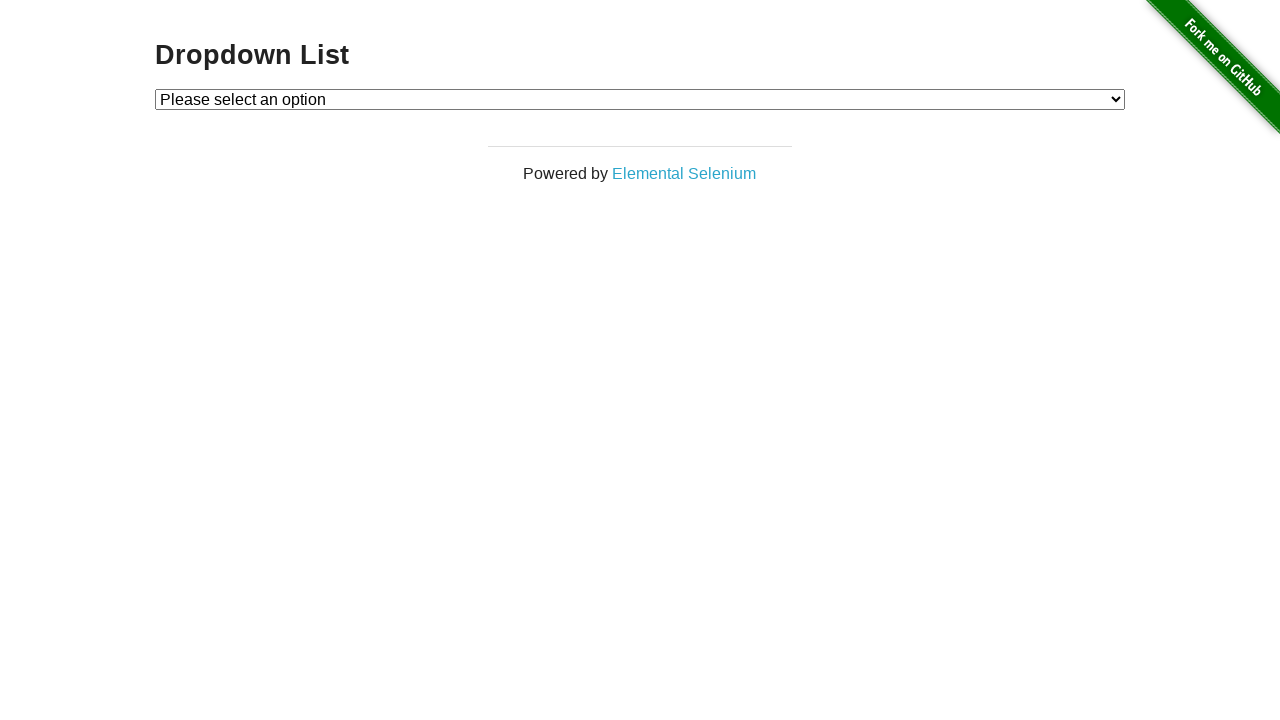

Navigated to dropdown selection test page
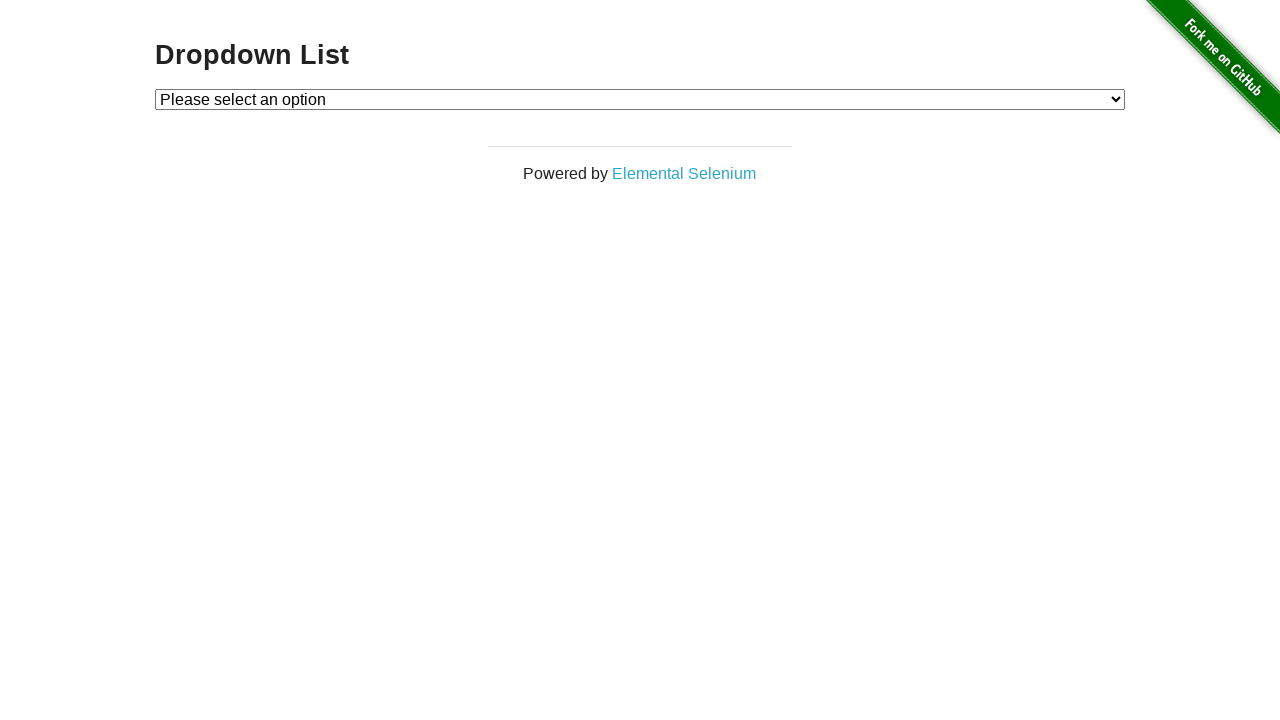

Selected 'Option 1' from the dropdown menu on #dropdown
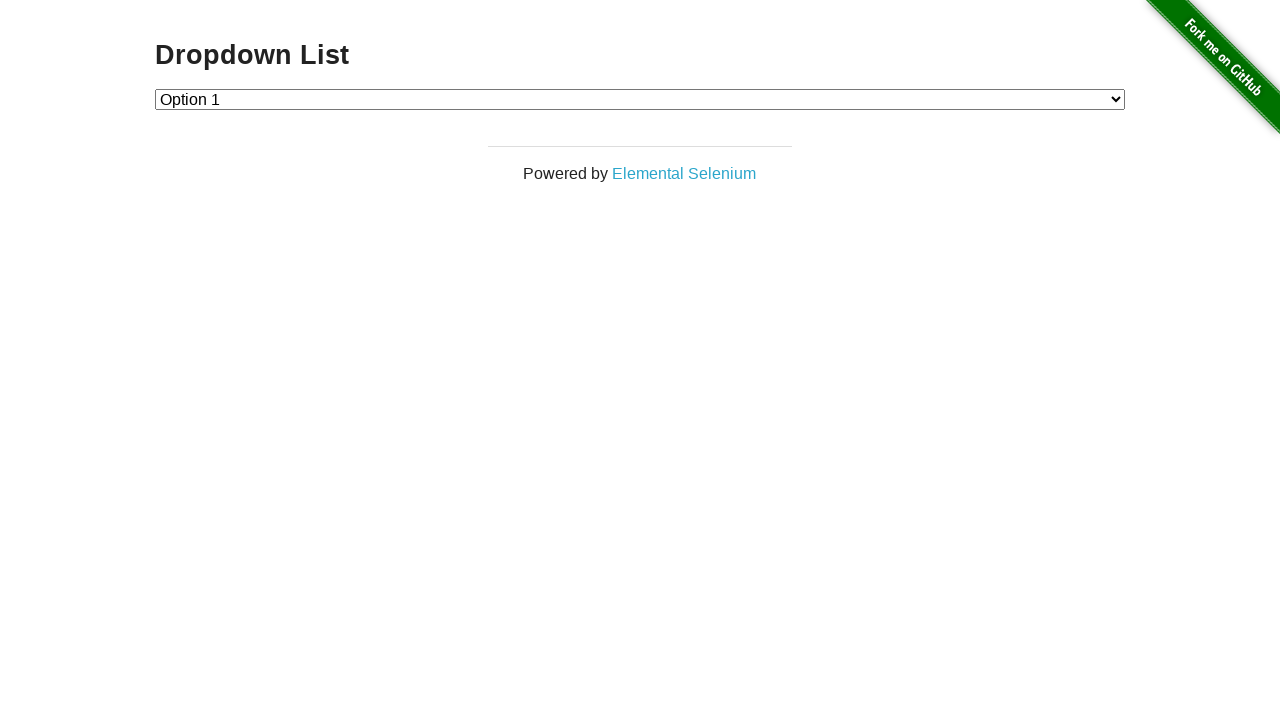

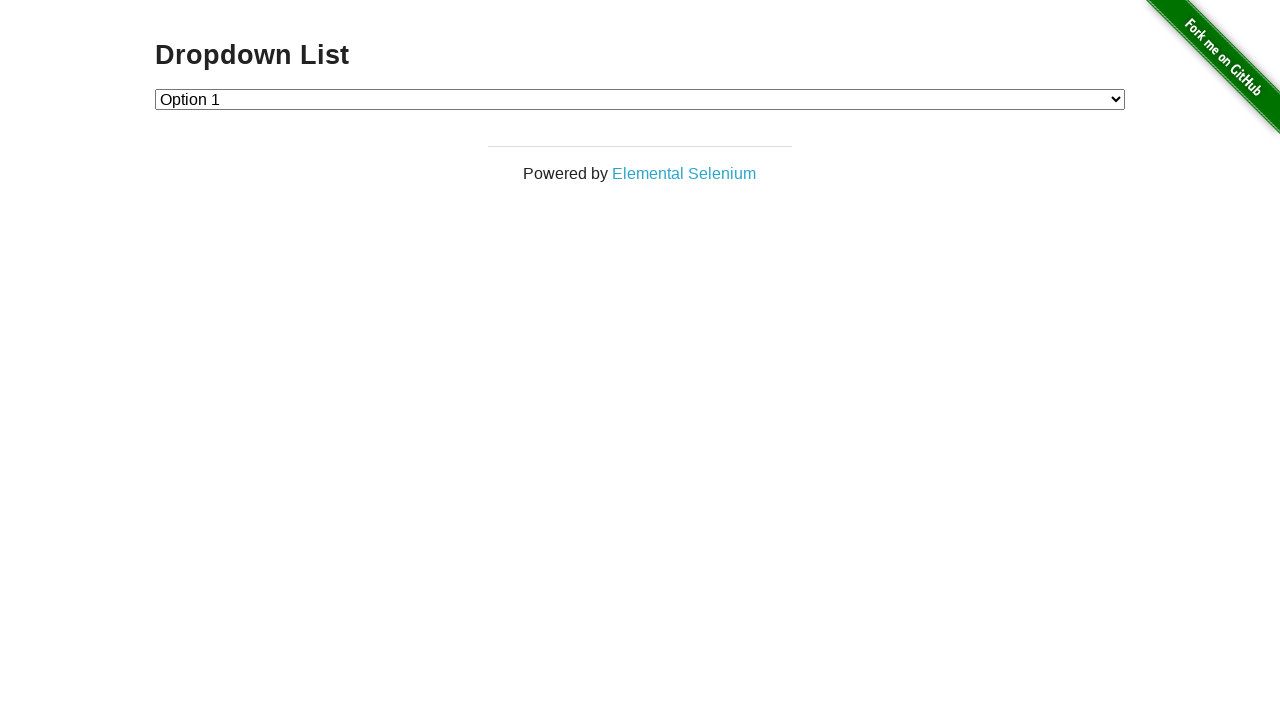